Navigates to PolicyBazaar website and verifies the page loads by checking the current URL

Starting URL: https://www.policybazaar.com/

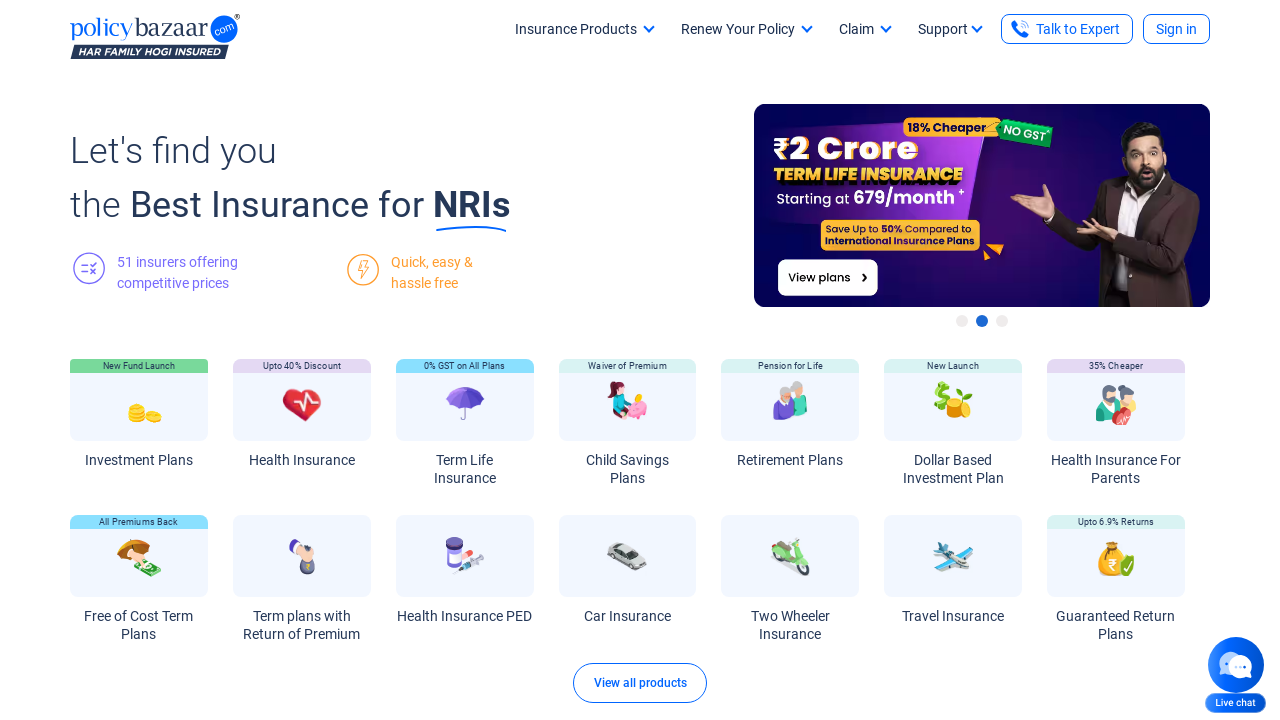

Waited for page to fully load (domcontentloaded)
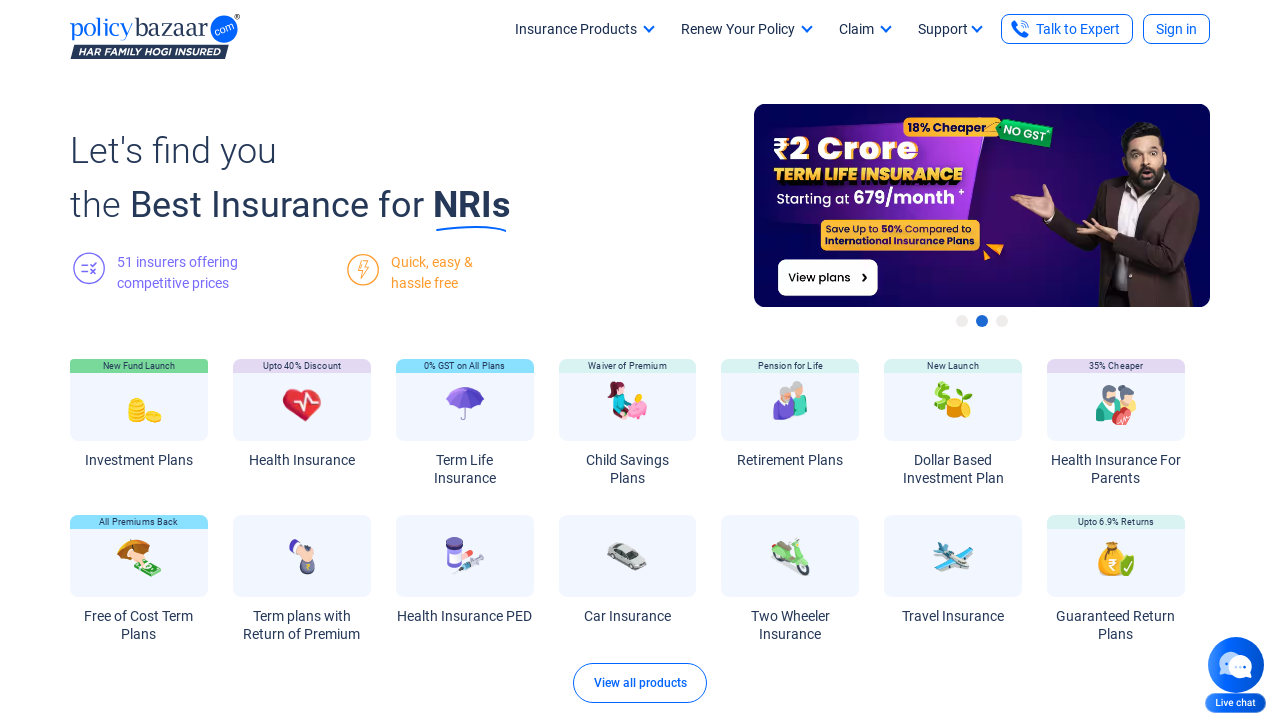

Retrieved current URL from page
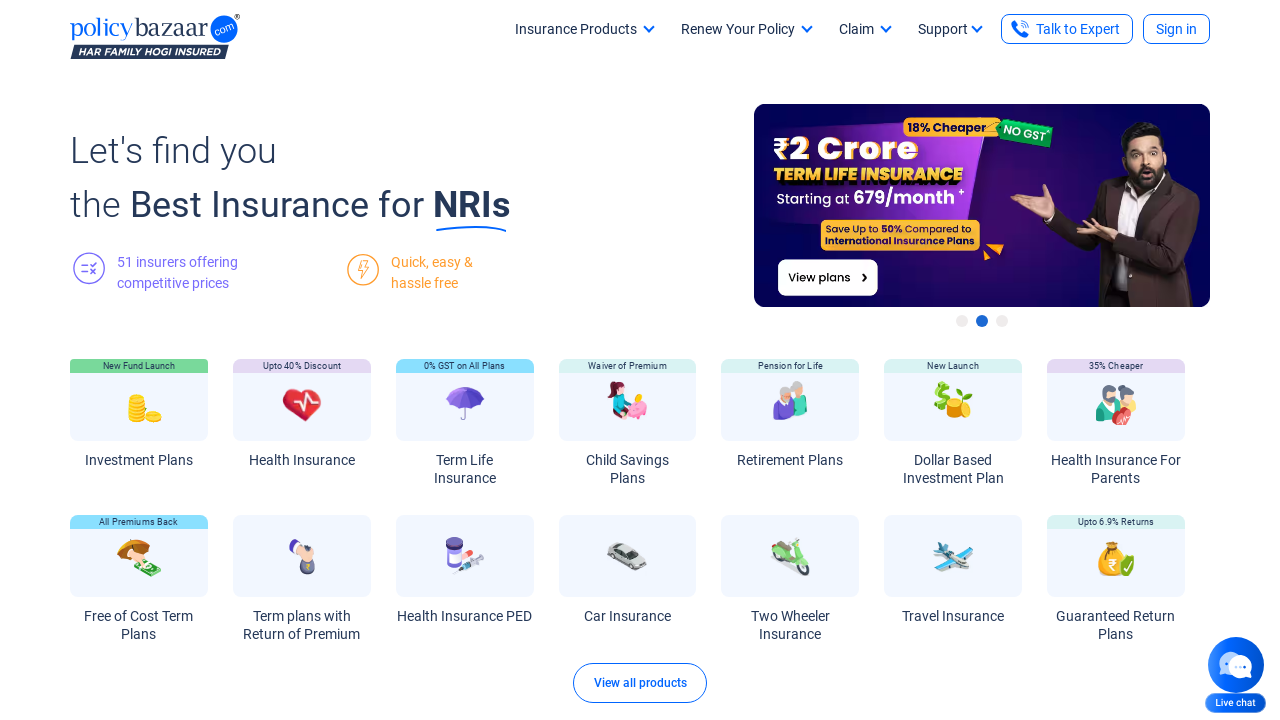

Verified URL contains 'policybazaar.com' - Installation test passed
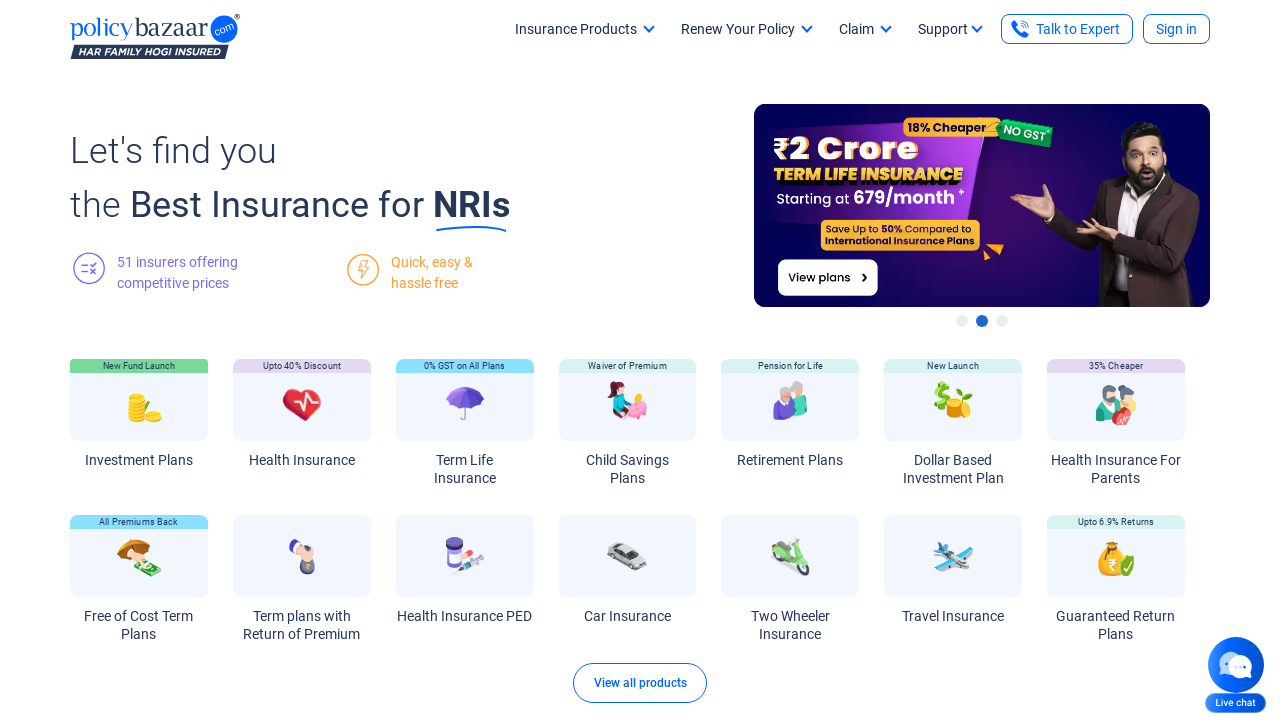

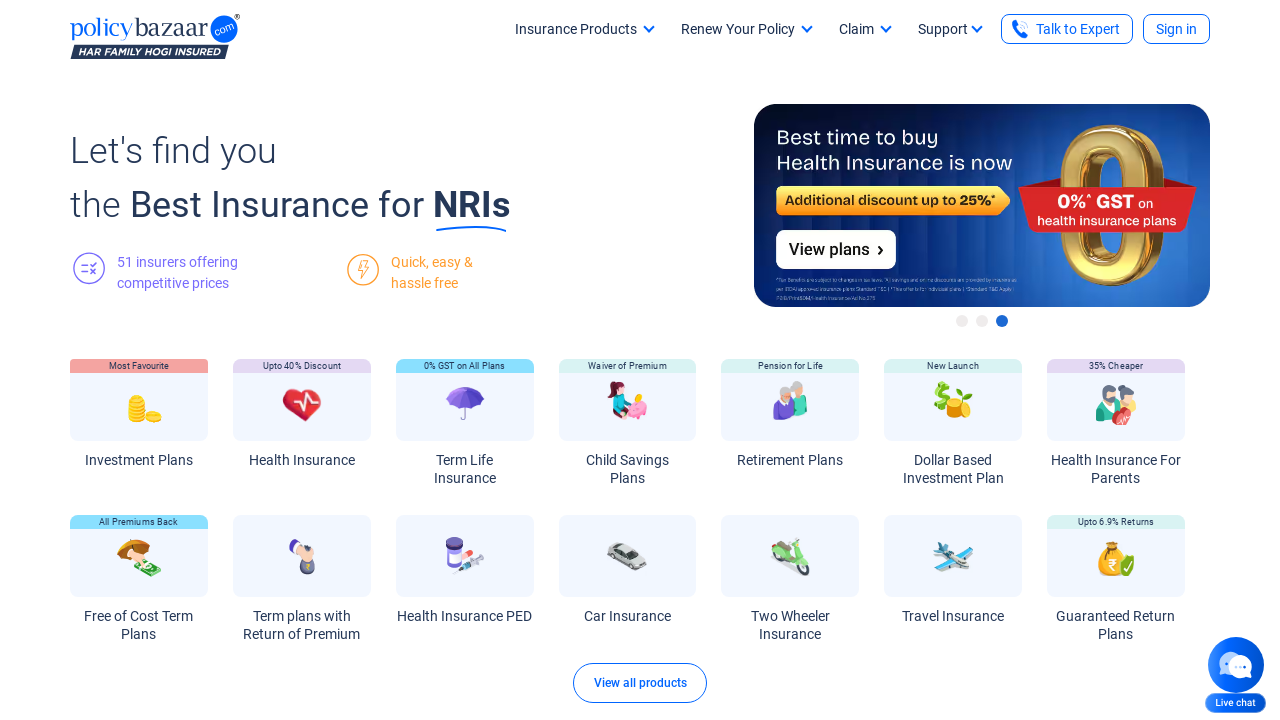